Tests checkbox unchecking functionality by clicking the second checkbox (which is checked by default) and verifying it becomes unchecked

Starting URL: https://the-internet.herokuapp.com/checkboxes

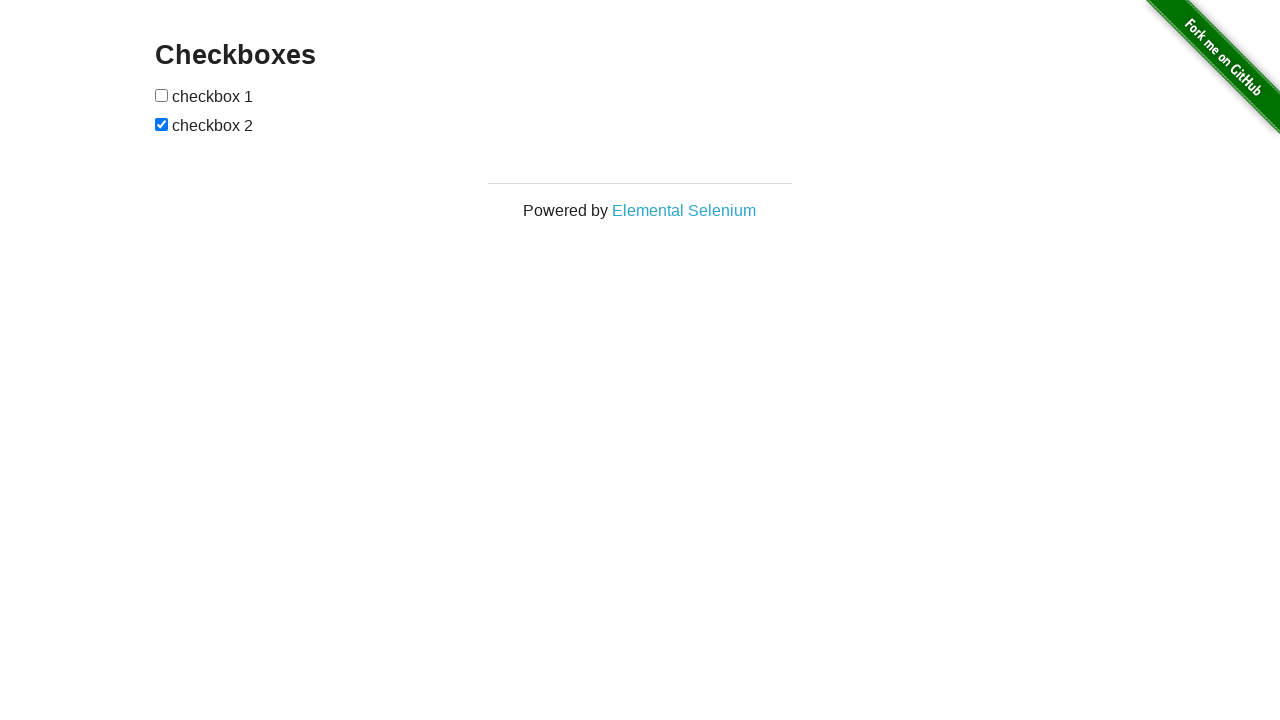

Clicked the second checkbox to uncheck it at (162, 124) on input[type='checkbox'] >> nth=1
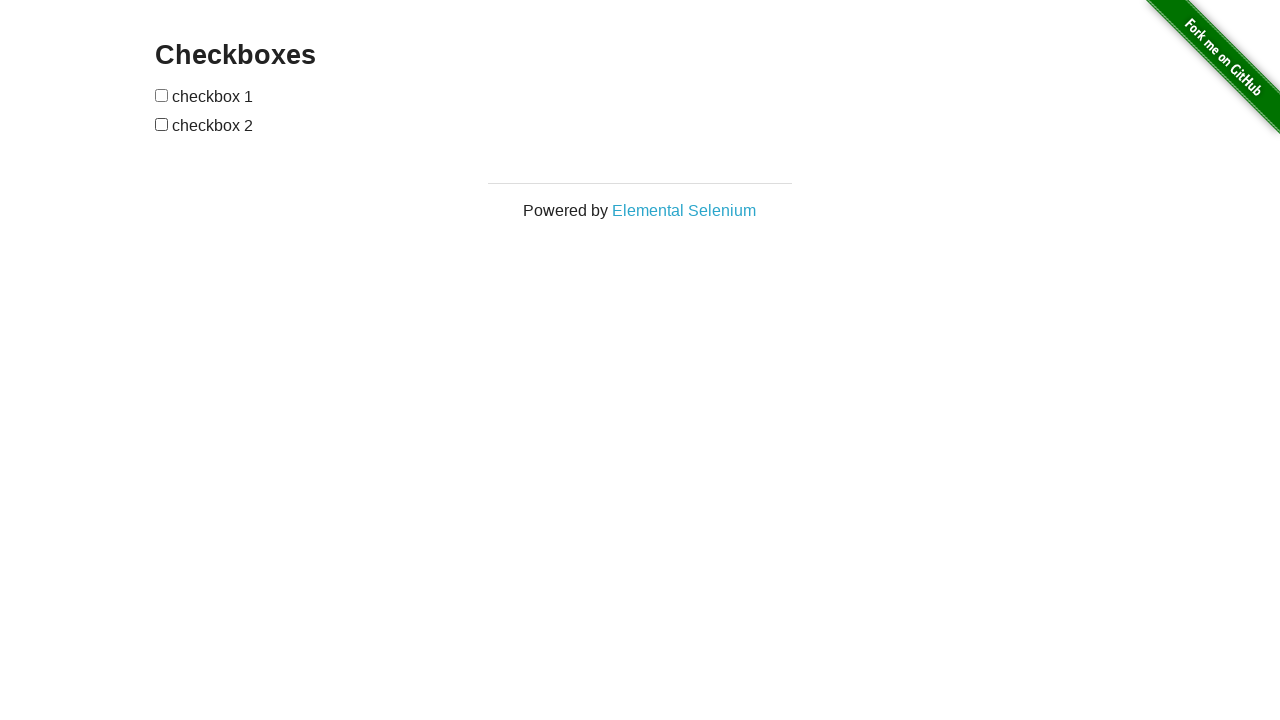

Verified that the second checkbox is now unchecked
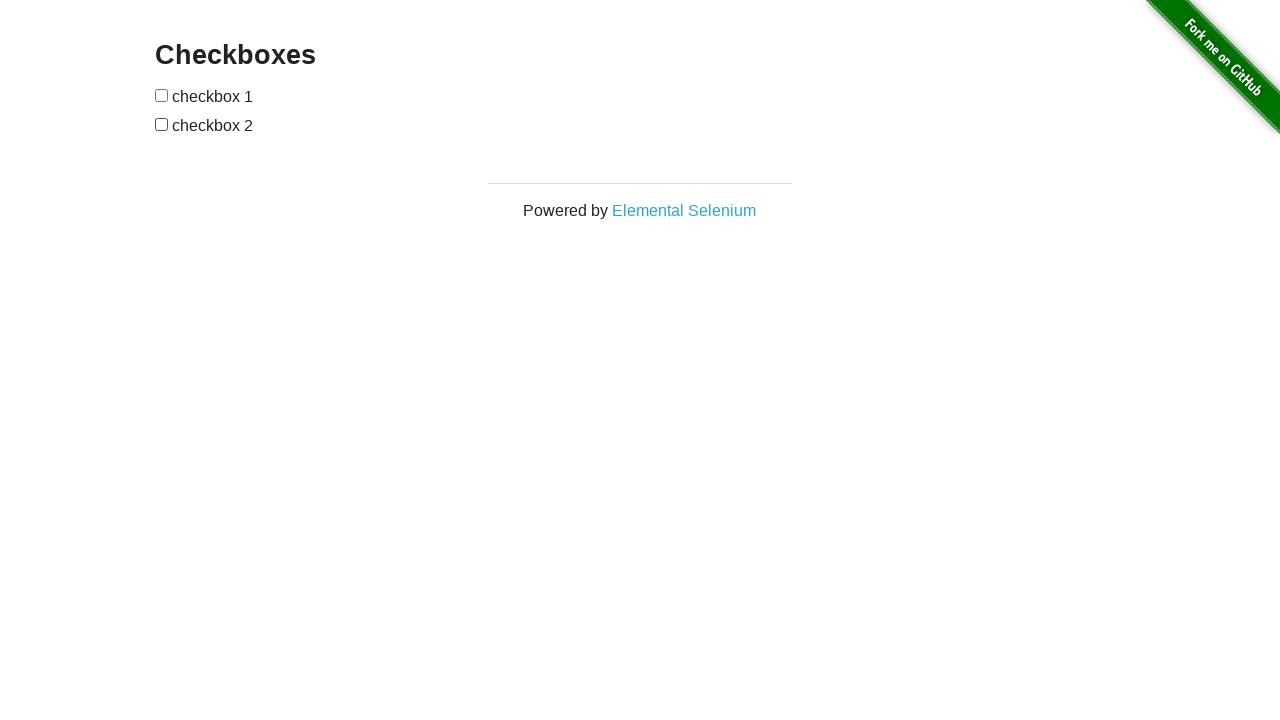

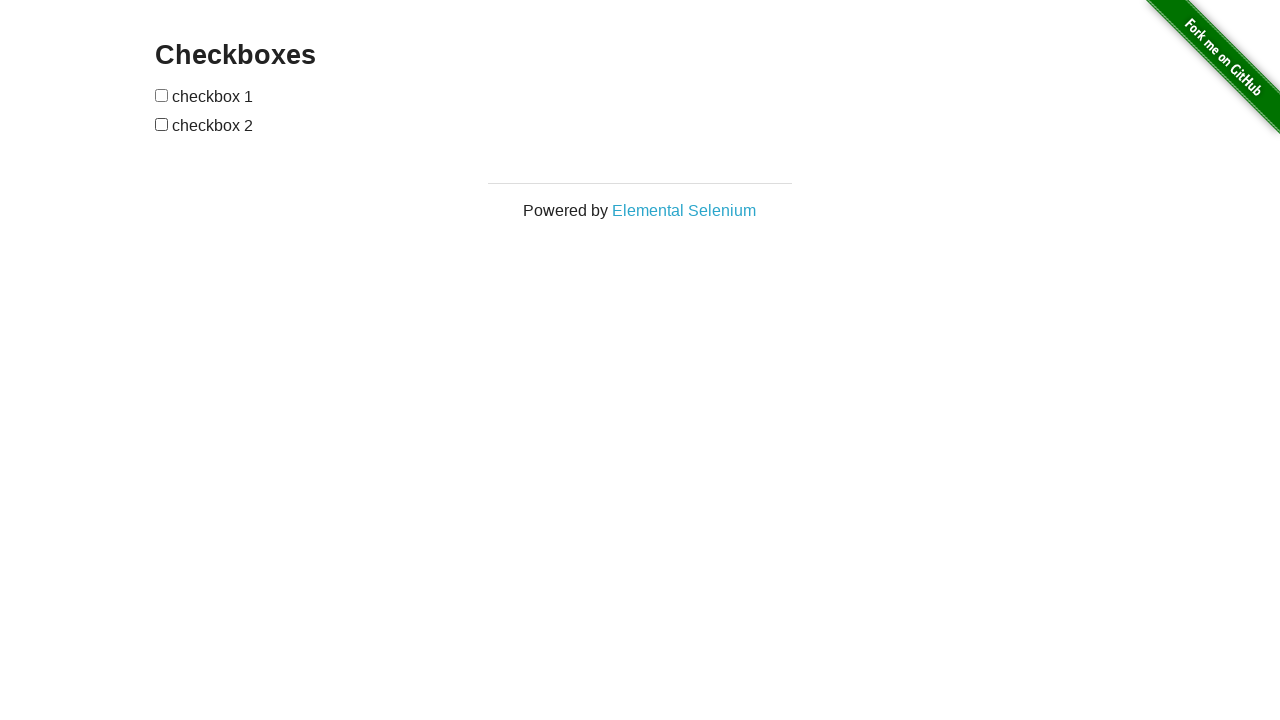